Tests mouse hover functionality by hovering over a dropdown button and selecting an option

Starting URL: https://play1.automationcamp.ir/mouse_events.html

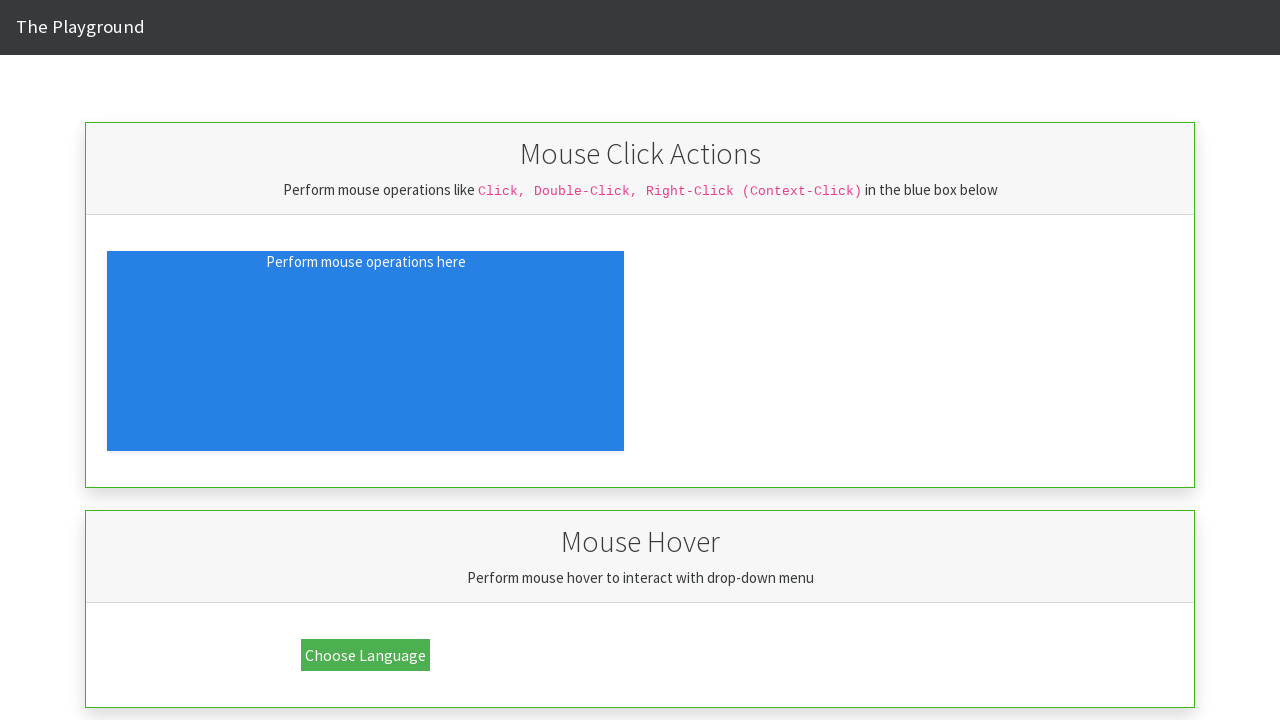

Hovered over dropdown button to reveal menu options at (366, 655) on xpath=//button[@class='dropbtn']
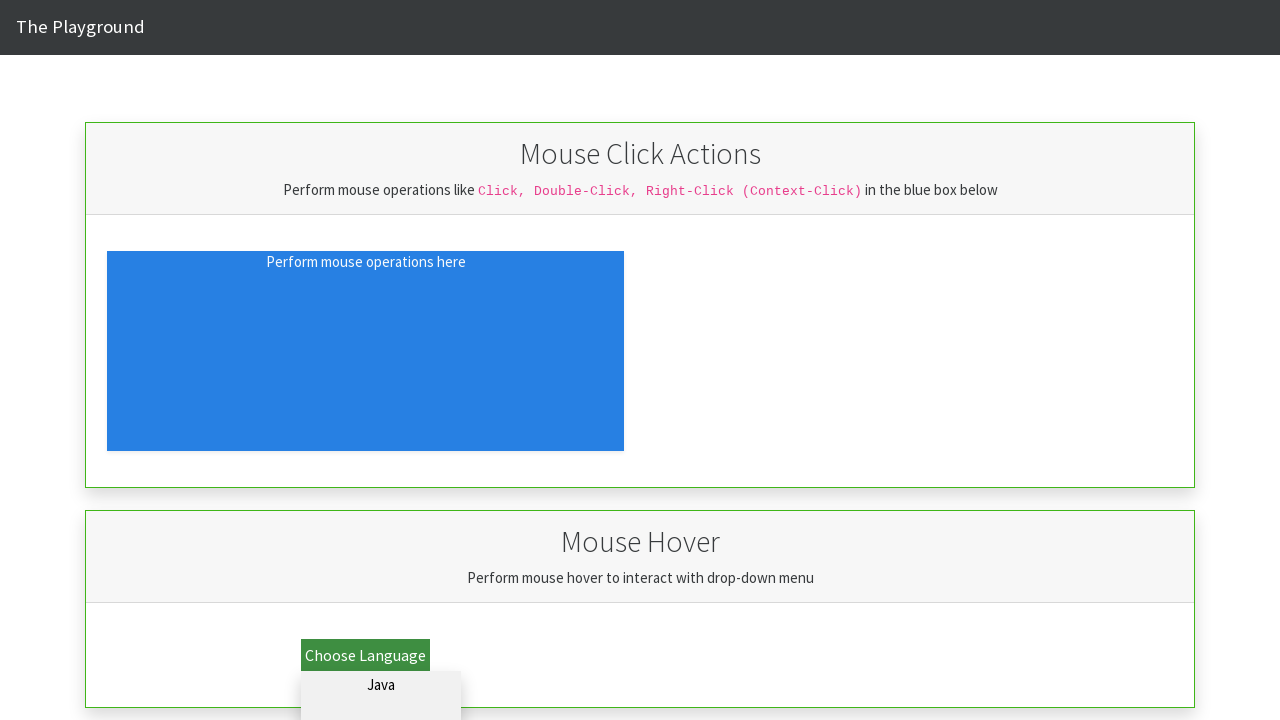

Selected Python option from dropdown menu at (381, 706) on xpath=//p[@id='dd_python']
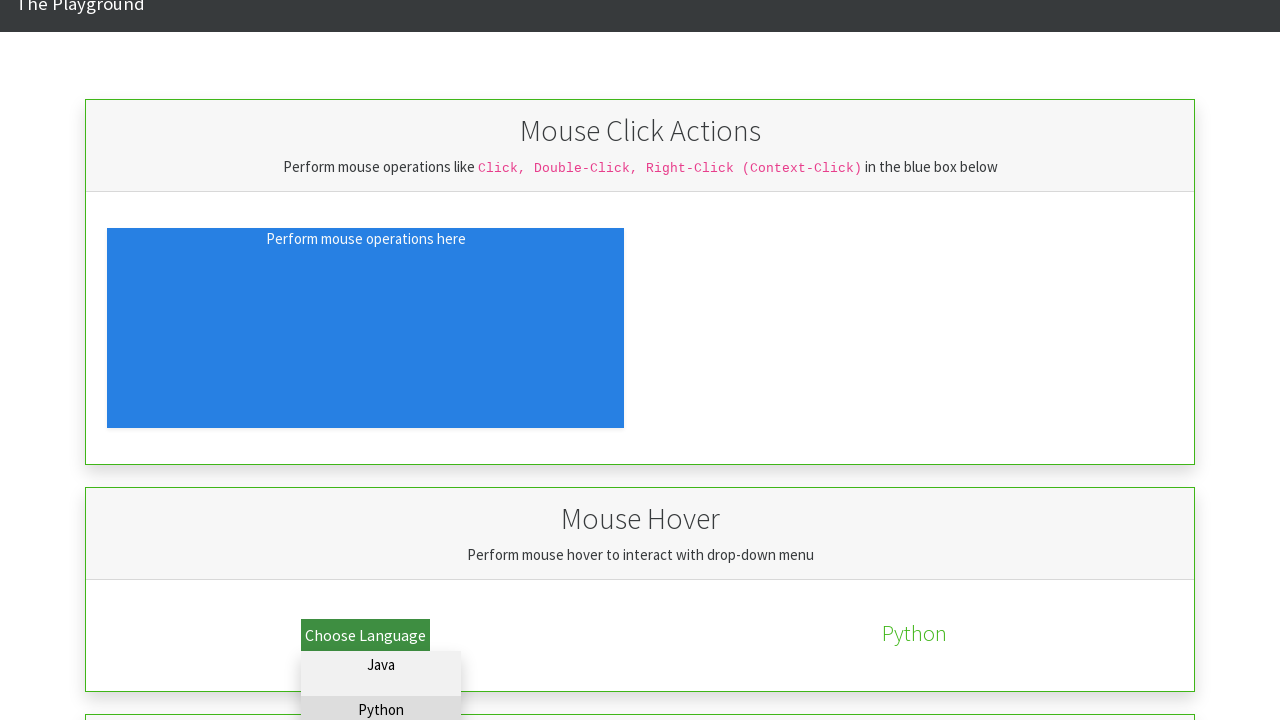

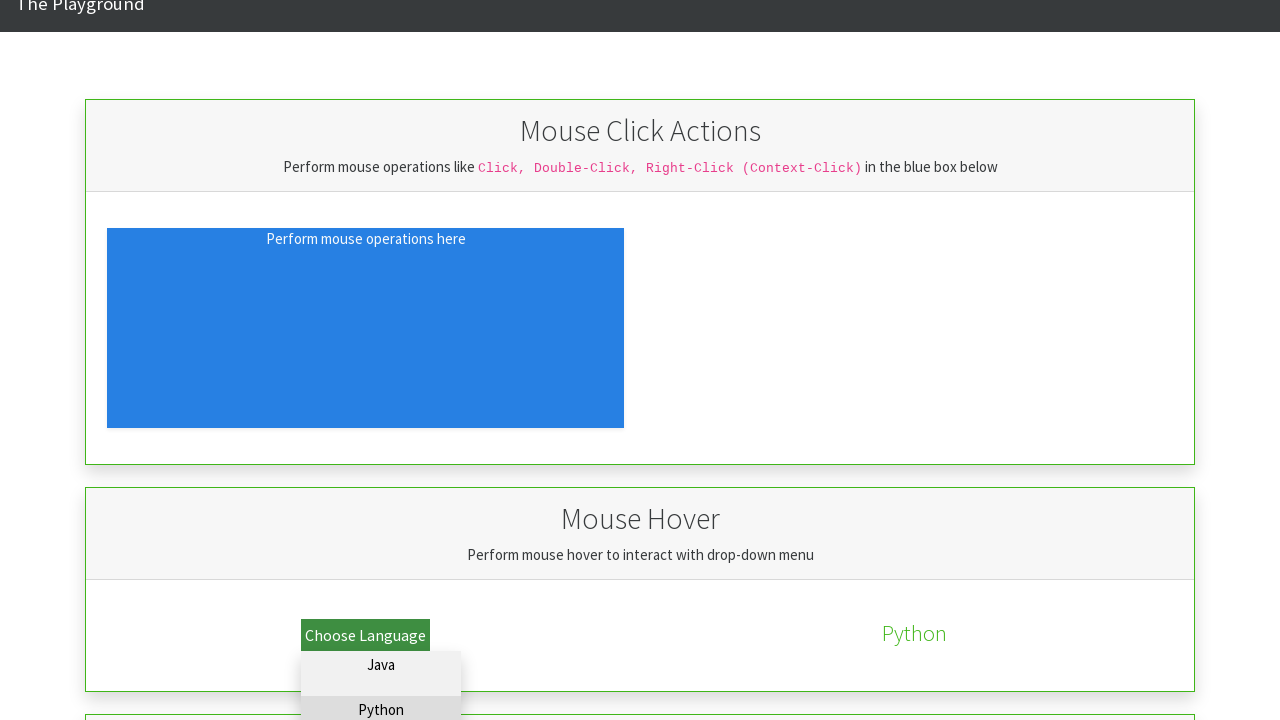